Navigates to the OrangeHRM demo login page and verifies it loads by checking the page title

Starting URL: https://opensource-demo.orangehrmlive.com/web/index.php/auth/login

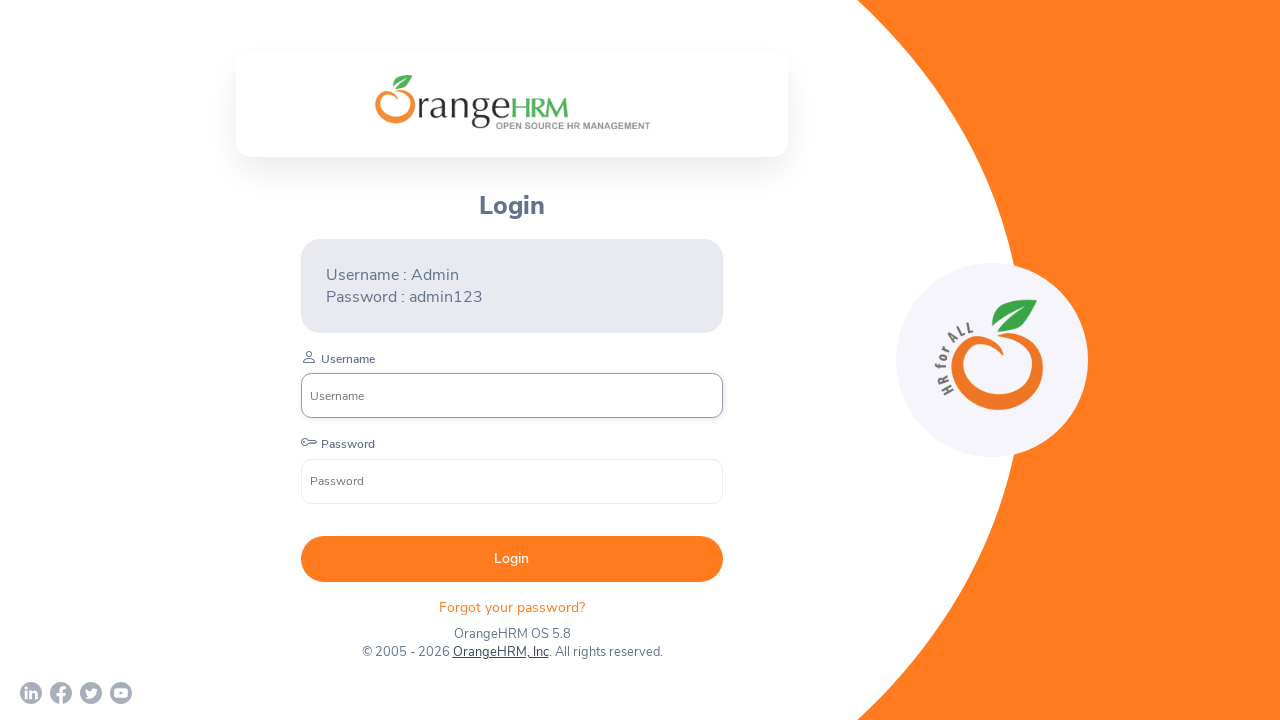

Waited for page to load (domcontentloaded state)
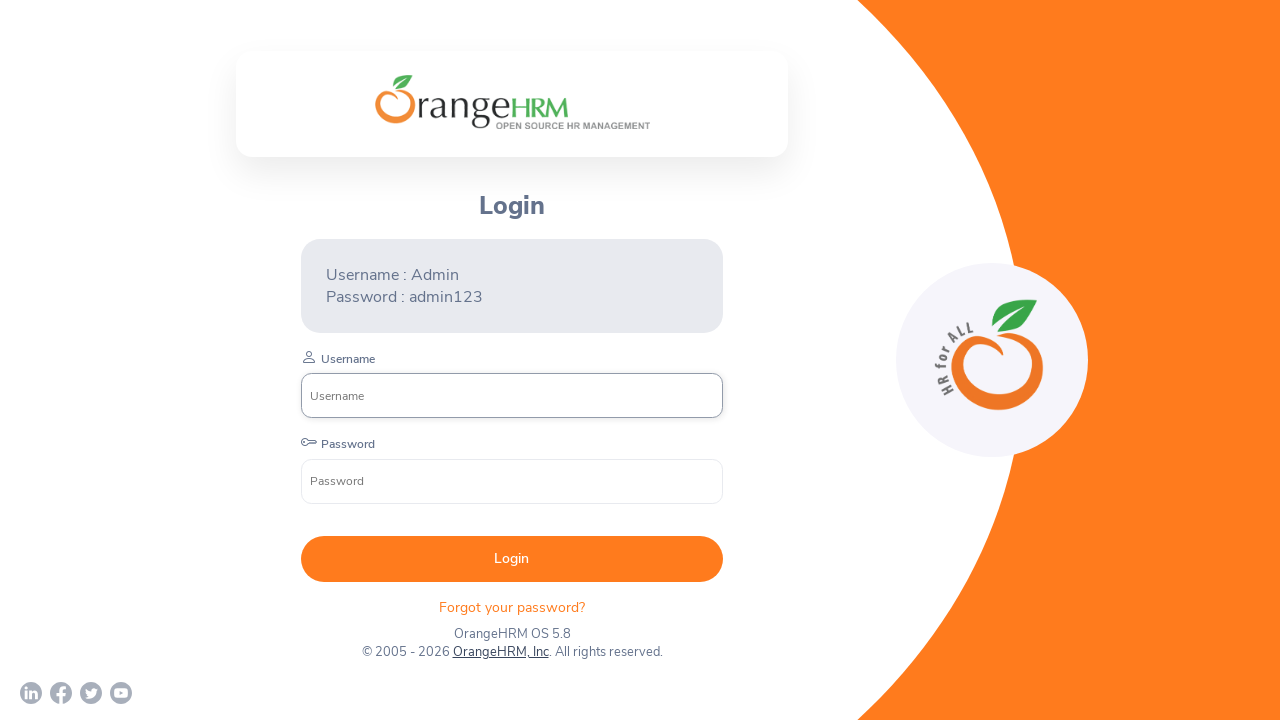

Retrieved page title
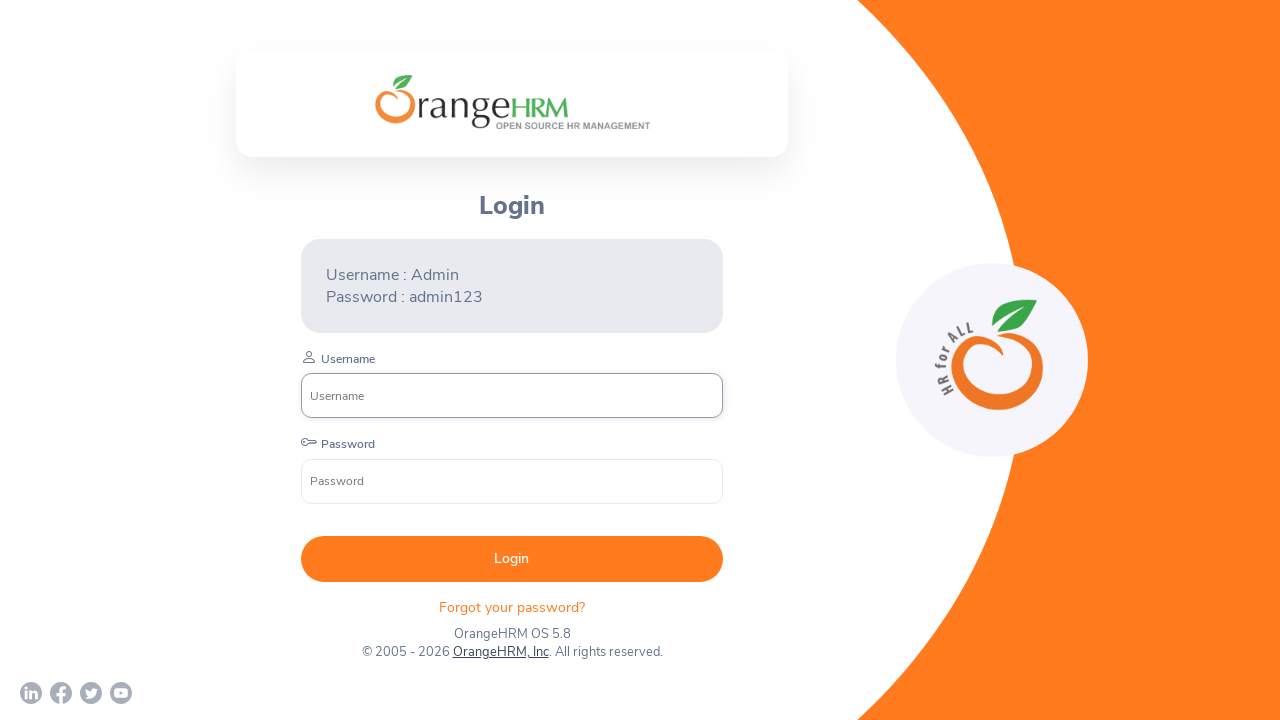

Verified page title is not empty - OrangeHRM login page loaded successfully
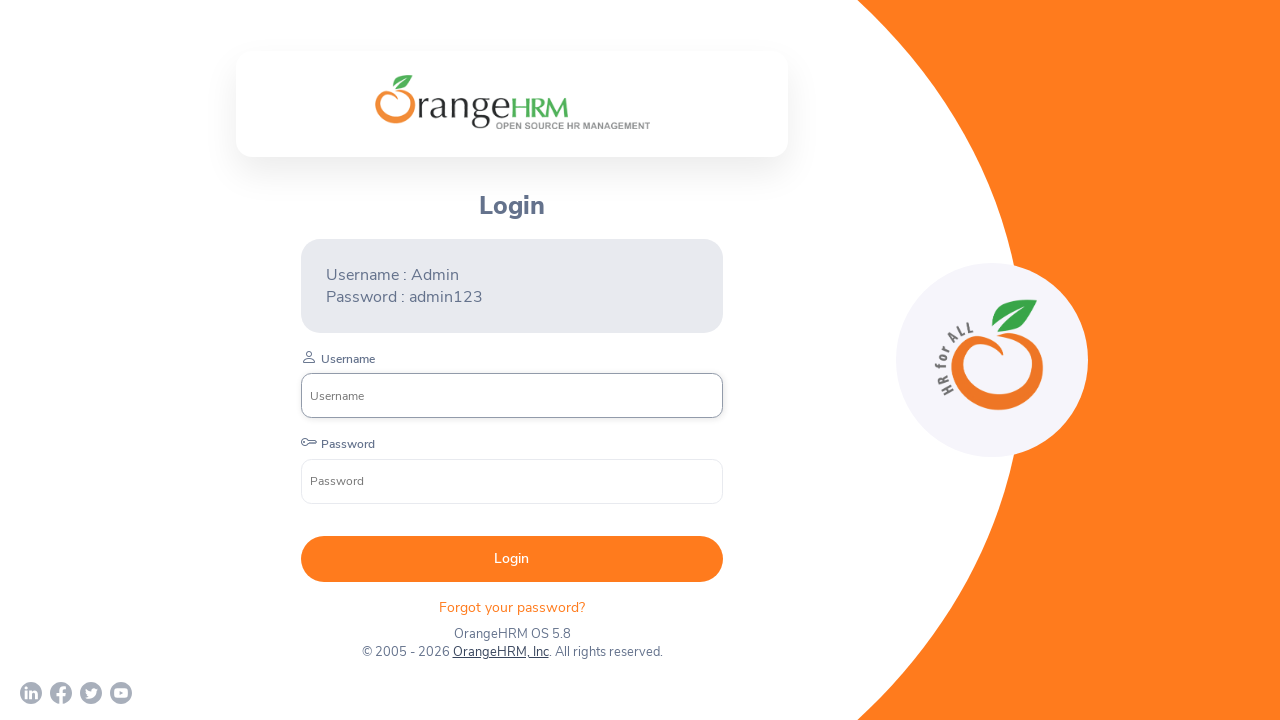

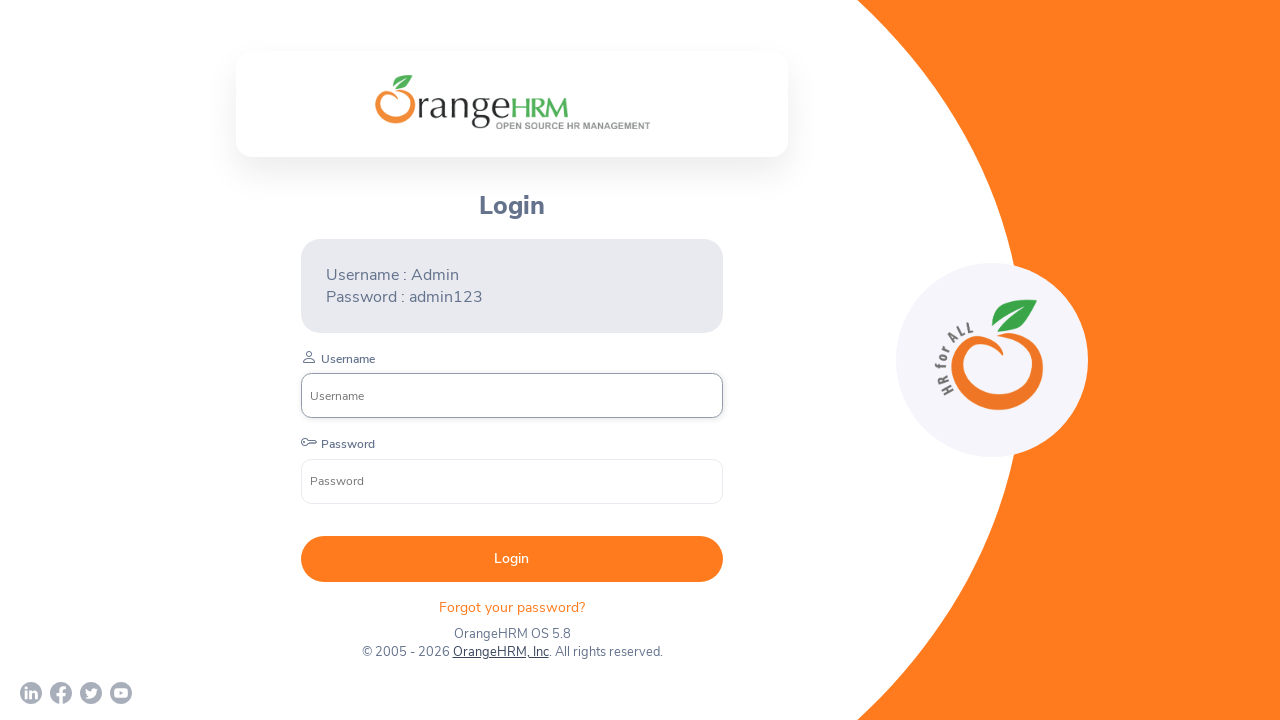